Tests the Python.org search functionality by entering "pycon" in the search box and submitting the search query

Starting URL: http://www.python.org

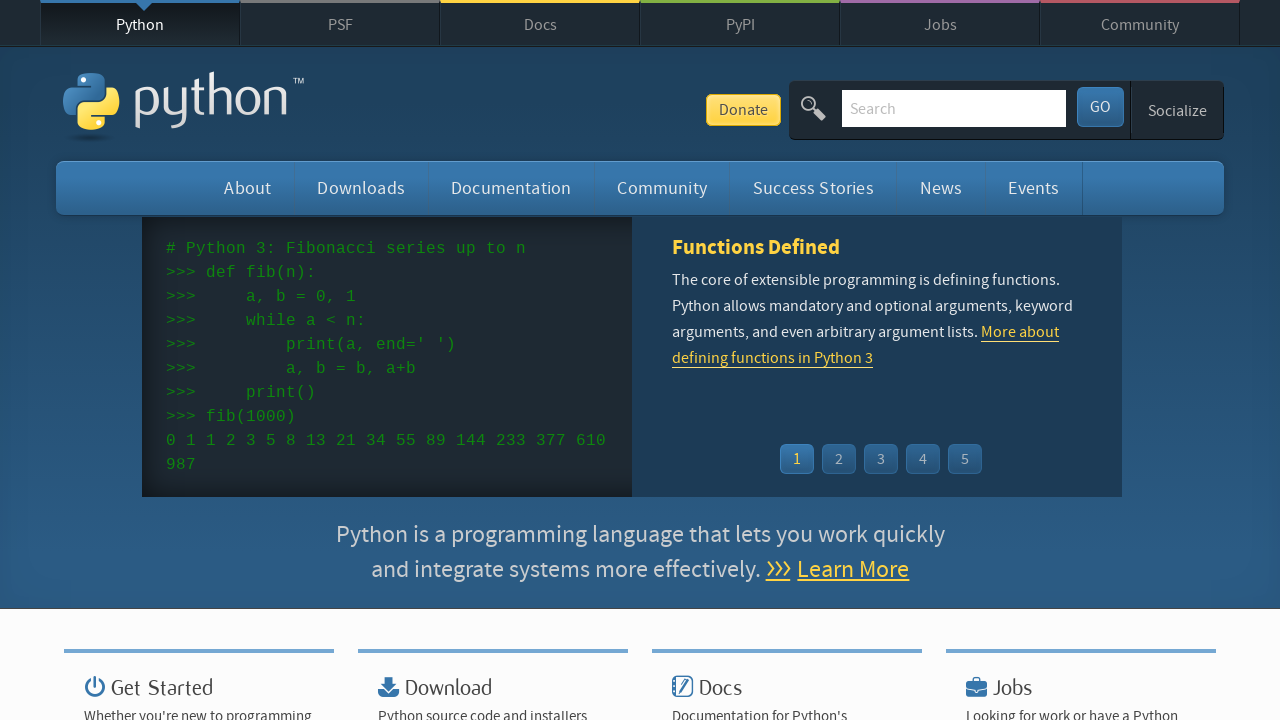

Verified page title contains 'Python'
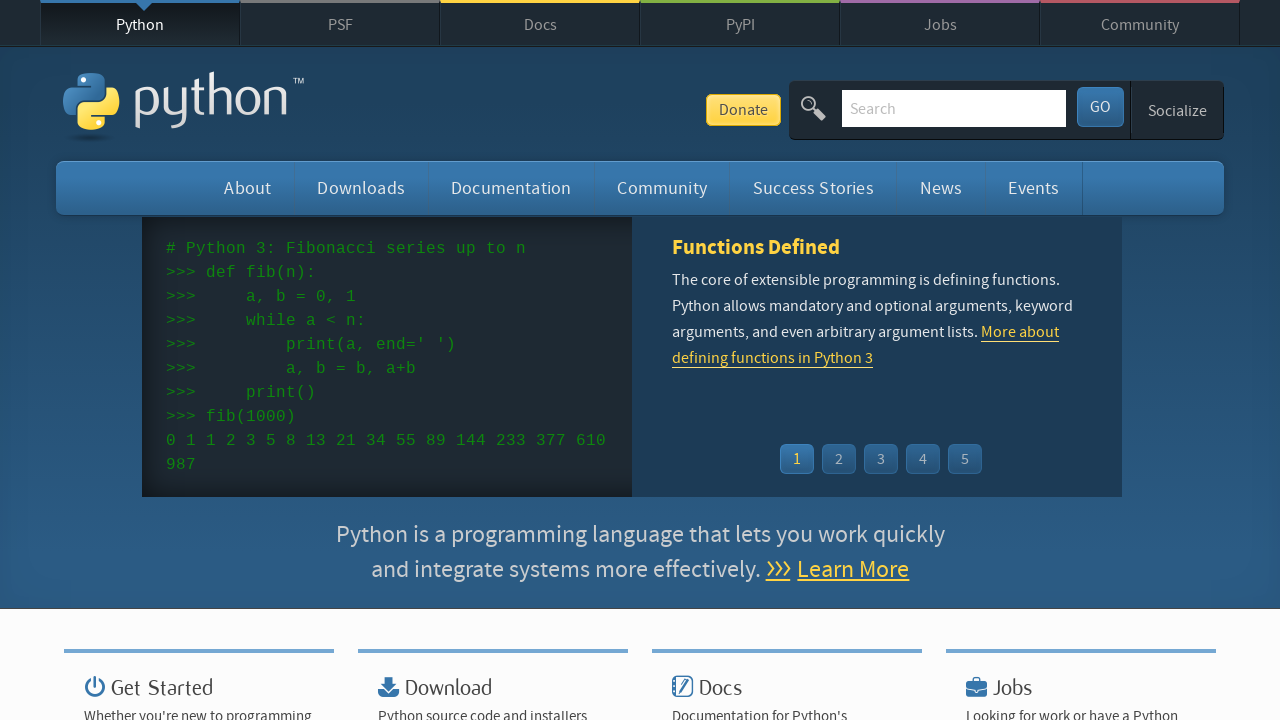

Filled search box with 'pycon' on input[name='q']
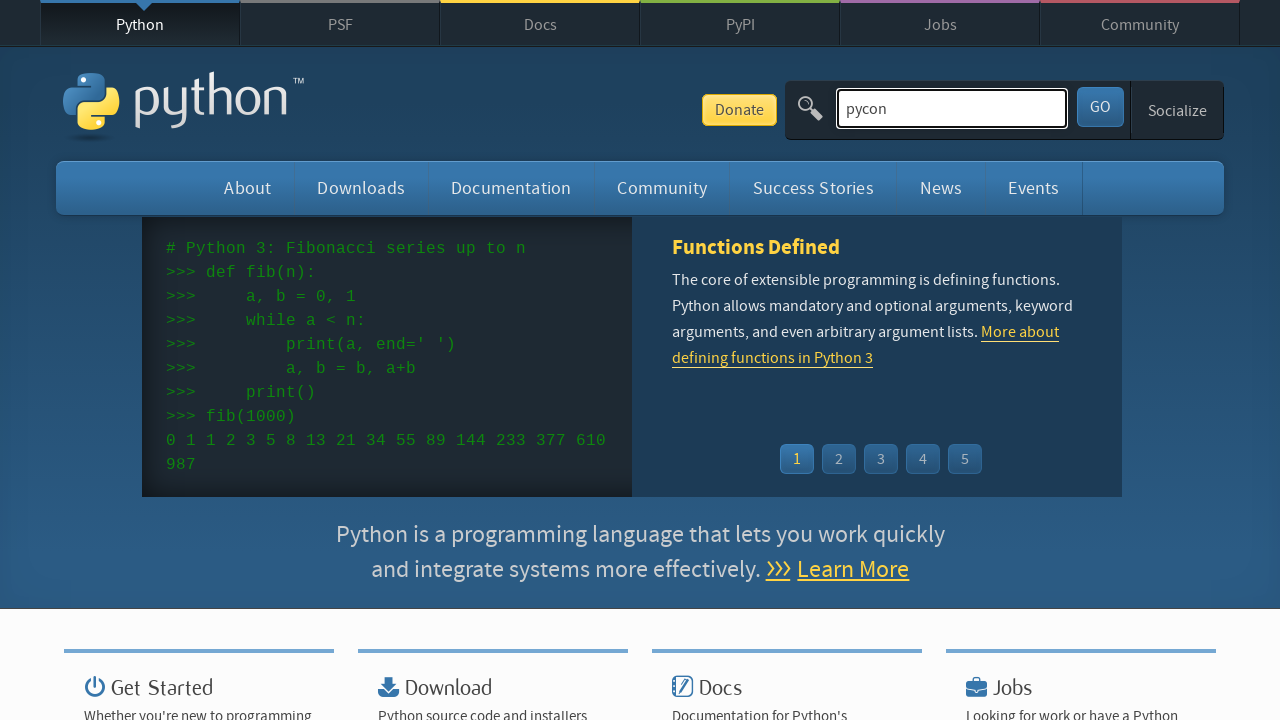

Pressed Enter to submit search query on input[name='q']
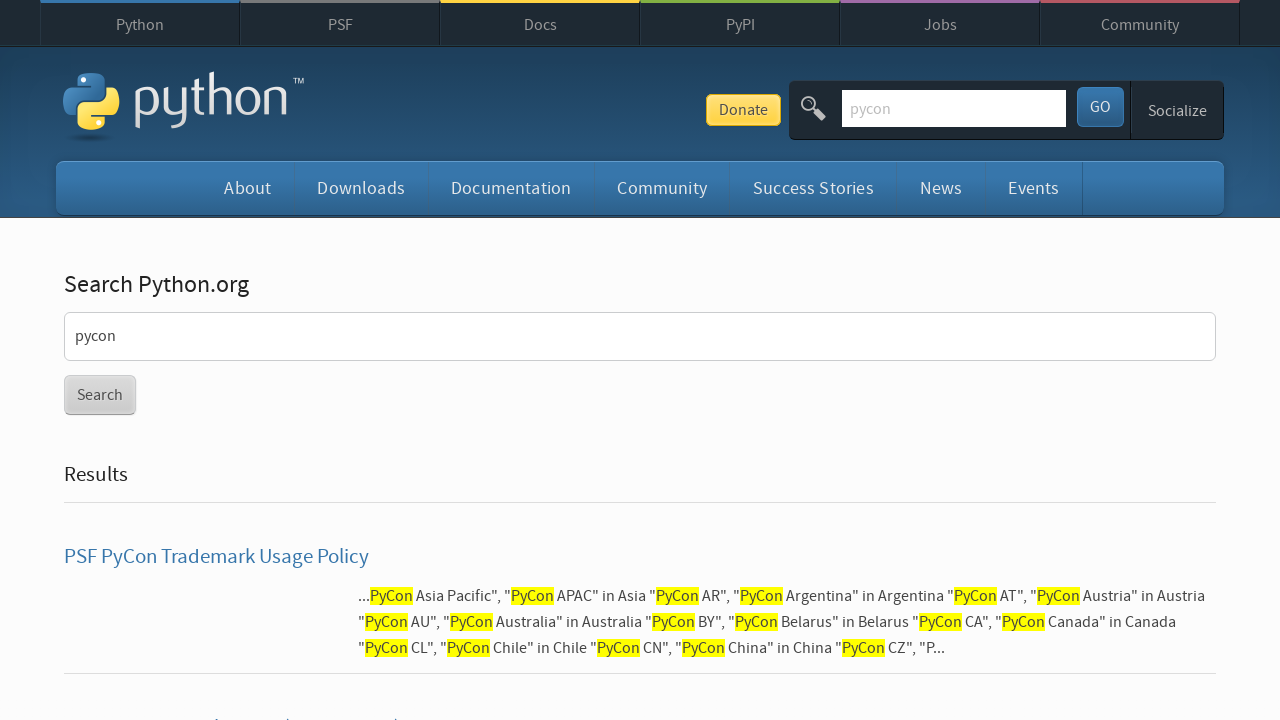

Waited for search results to load
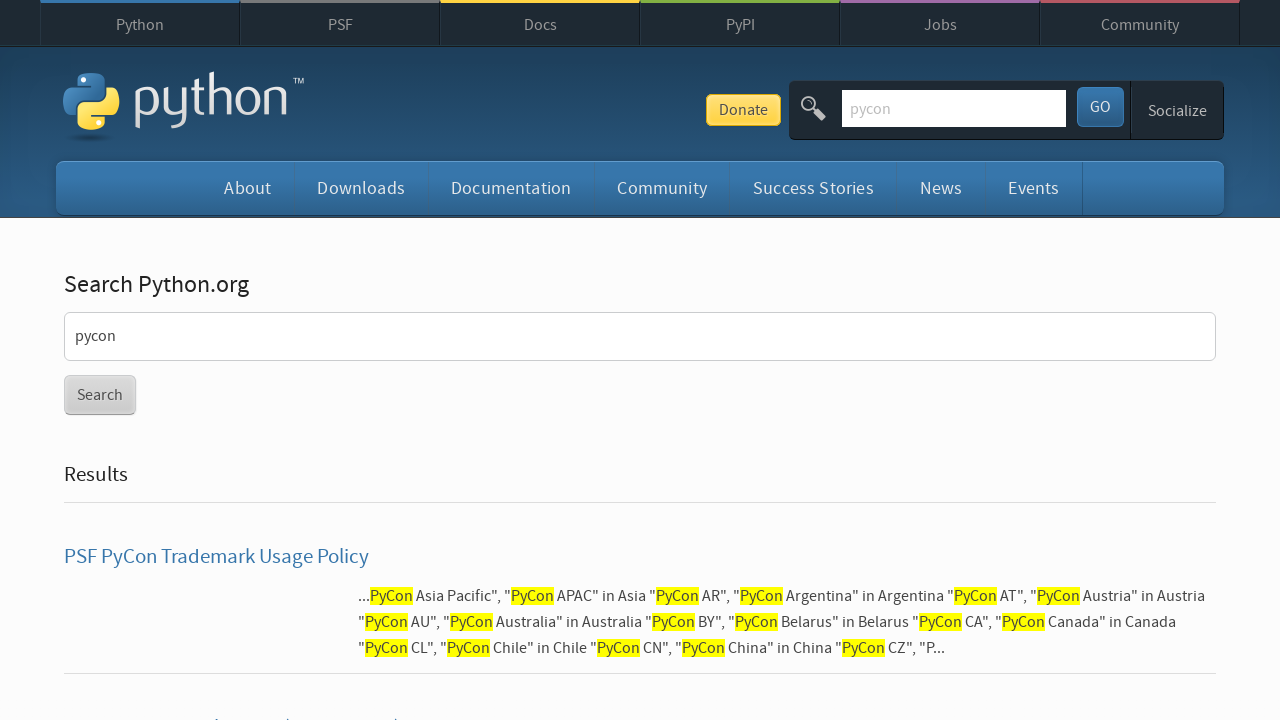

Verified search returned results (no 'No results found' message)
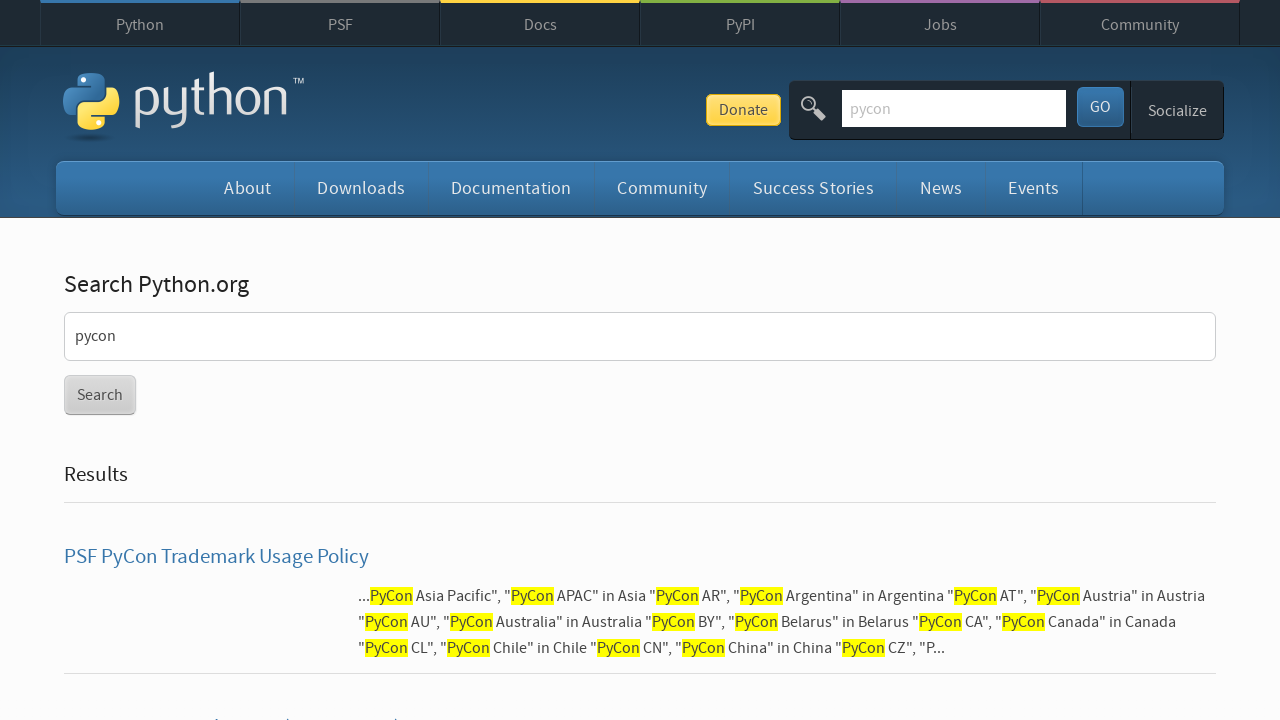

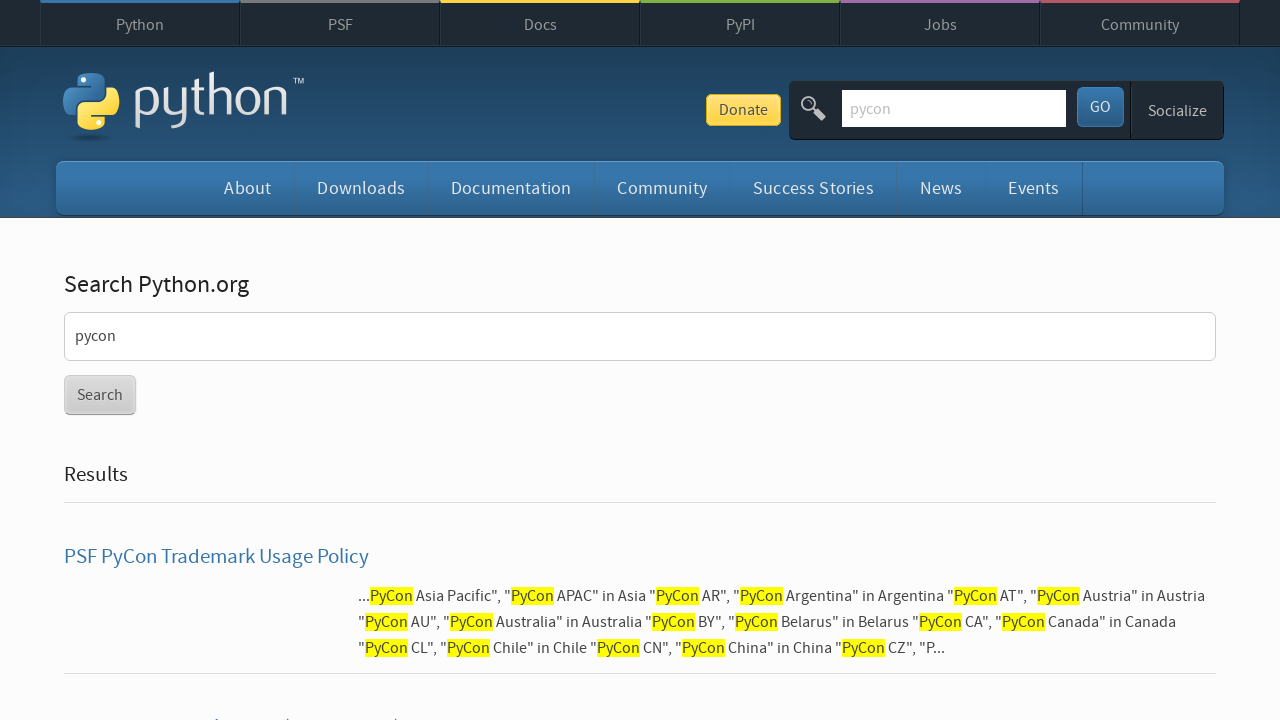